Tests checkbox functionality by clicking all checkboxes on the automation practice page

Starting URL: https://rahulshettyacademy.com/AutomationPractice/

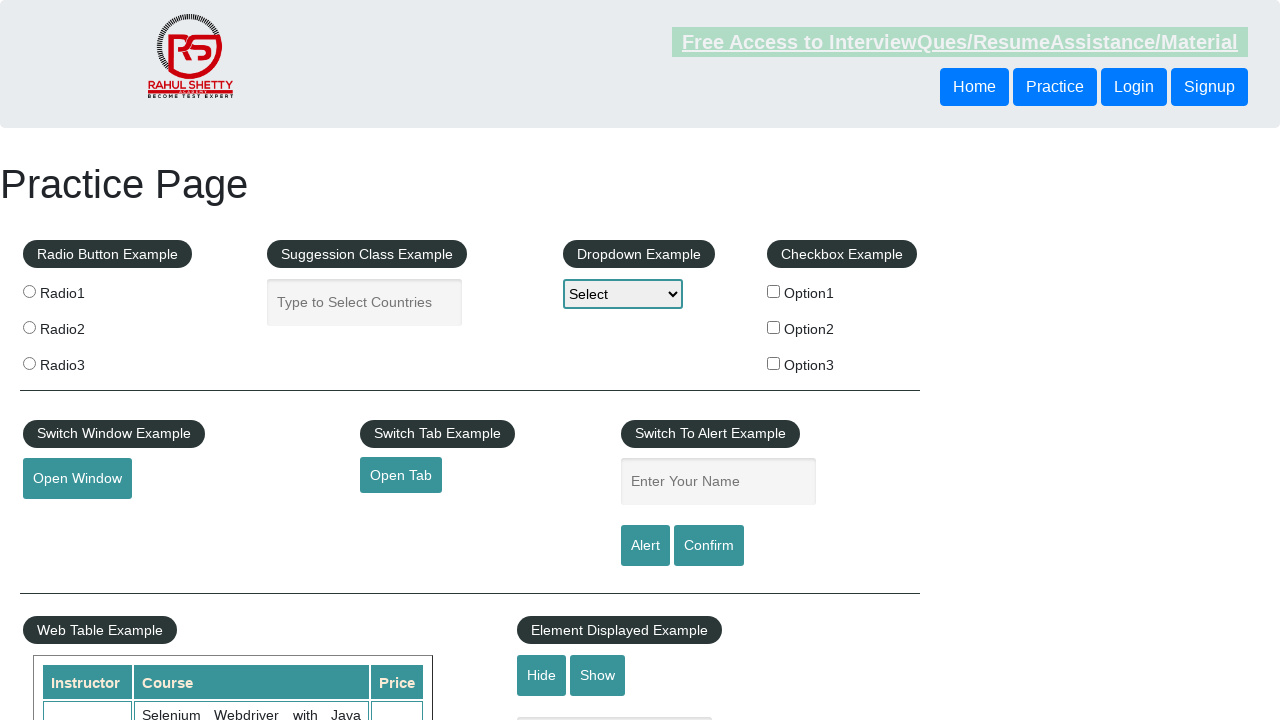

Waited for checkboxes to load on automation practice page
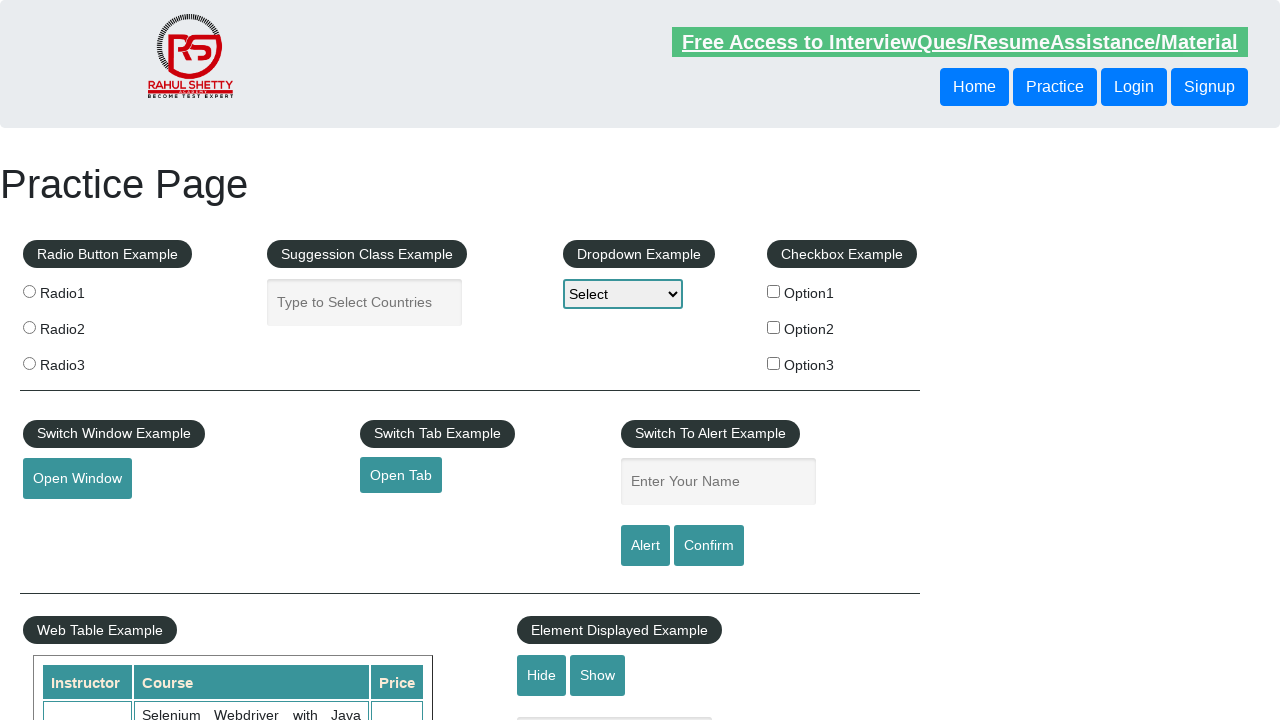

Located all checkbox elements
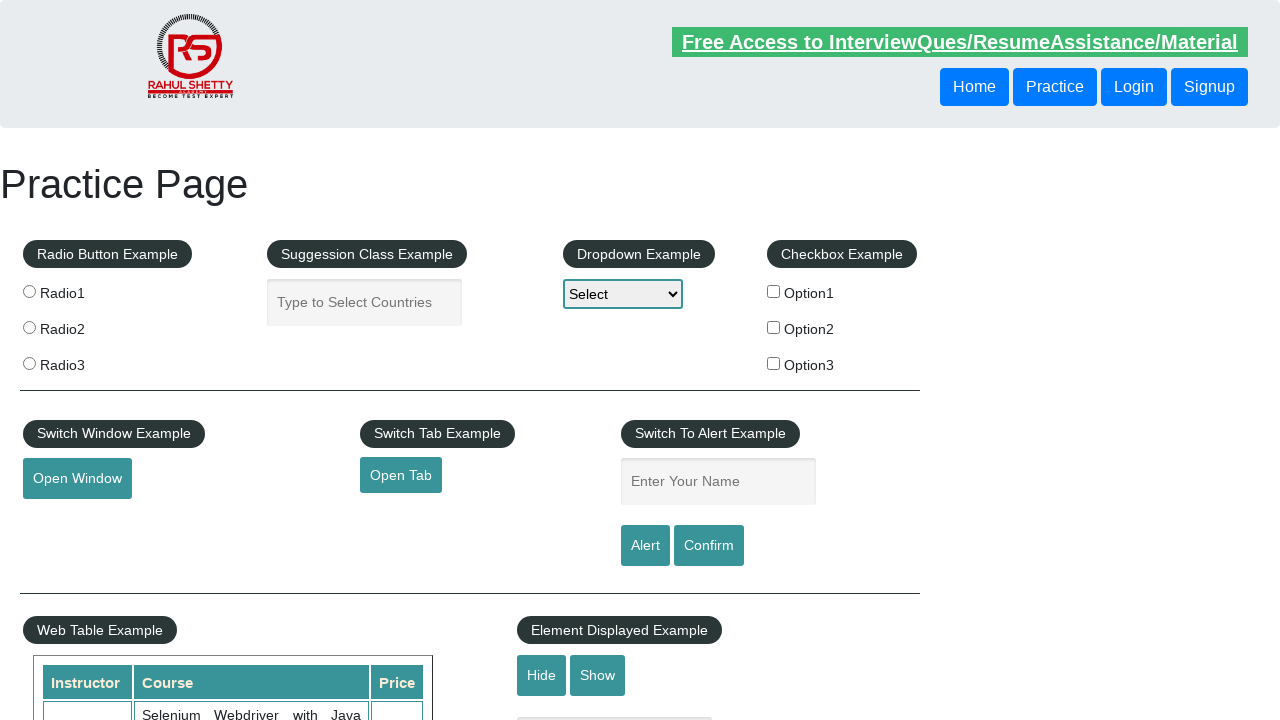

Found 3 checkboxes on the page
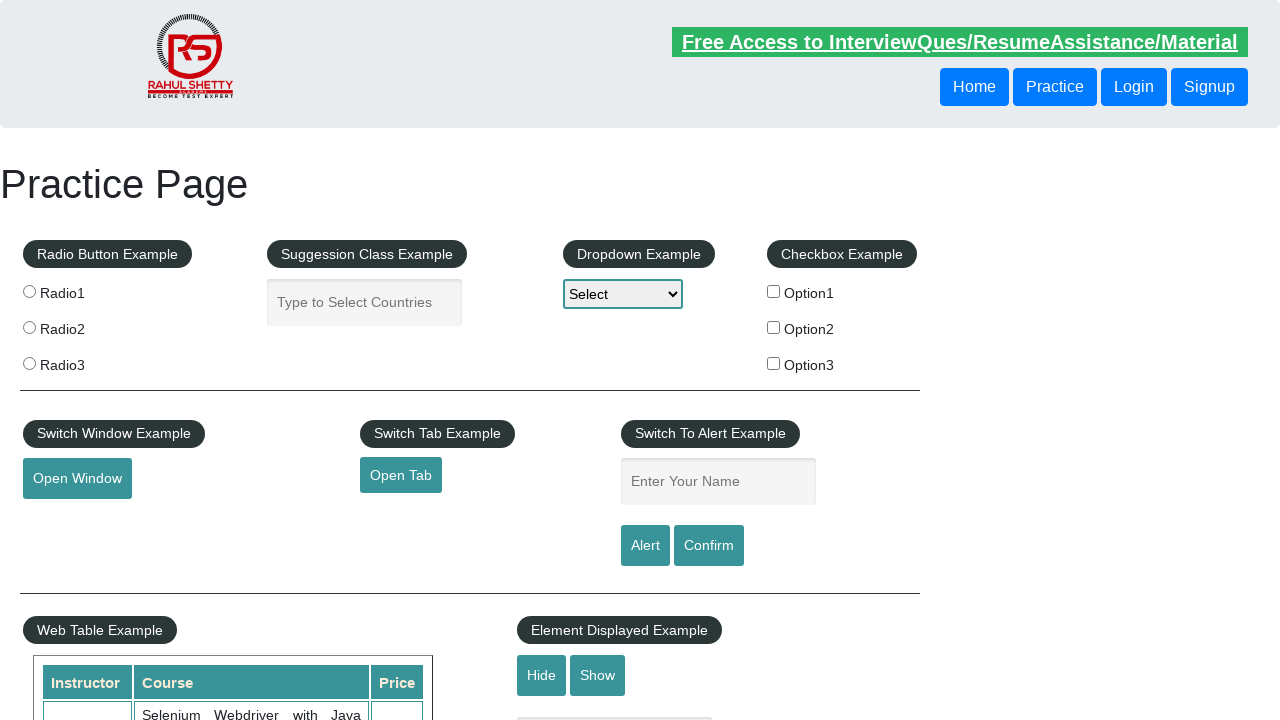

Clicked checkbox 1 of 3 at (774, 291) on input[type='checkbox'] >> nth=0
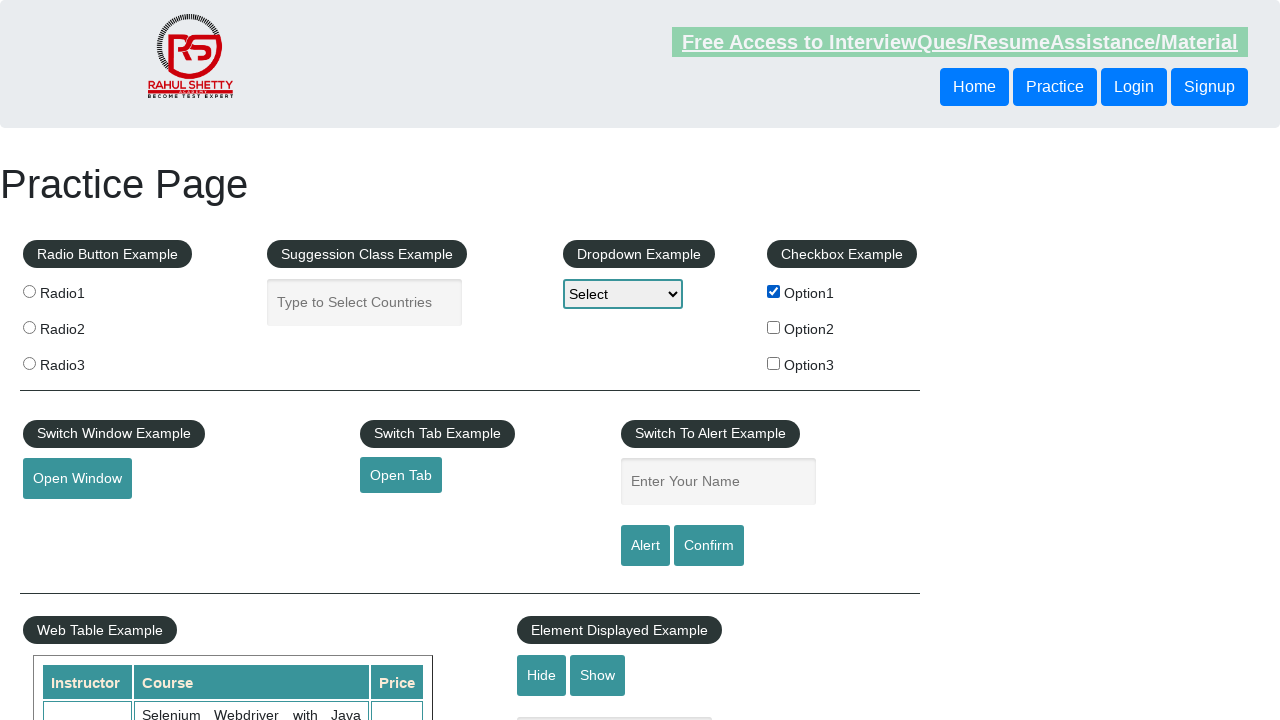

Clicked checkbox 2 of 3 at (774, 327) on input[type='checkbox'] >> nth=1
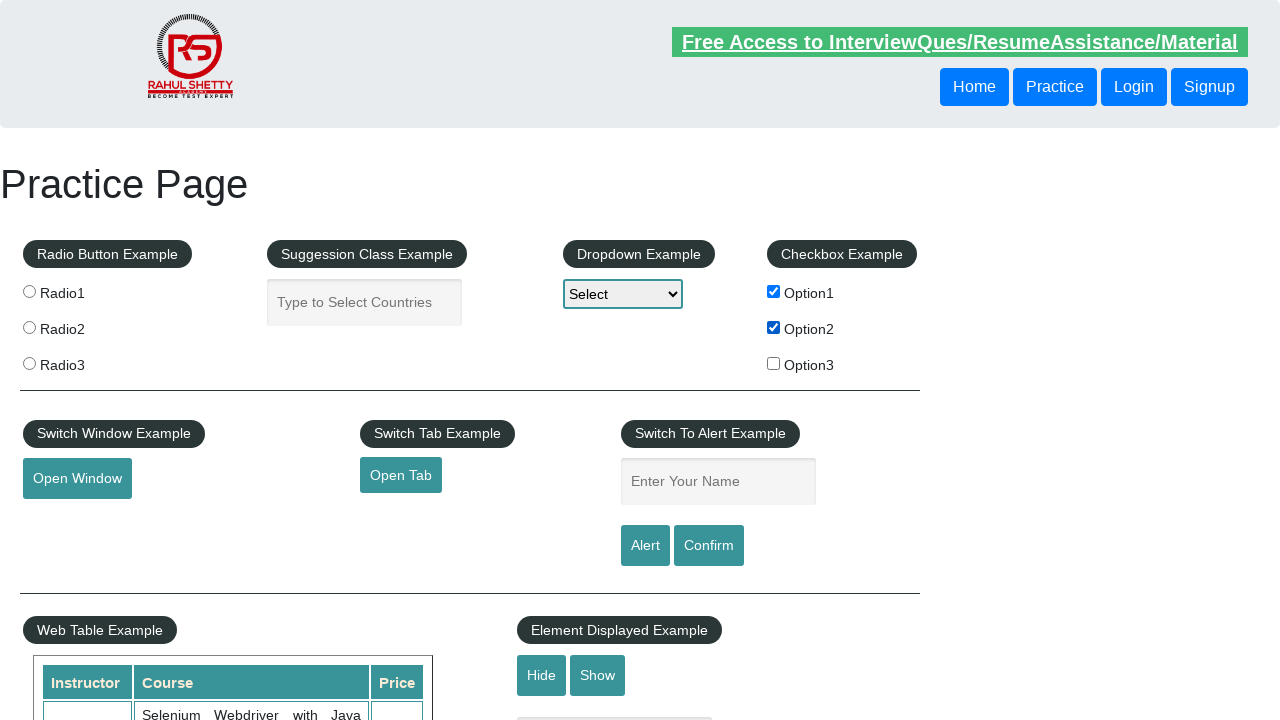

Clicked checkbox 3 of 3 at (774, 363) on input[type='checkbox'] >> nth=2
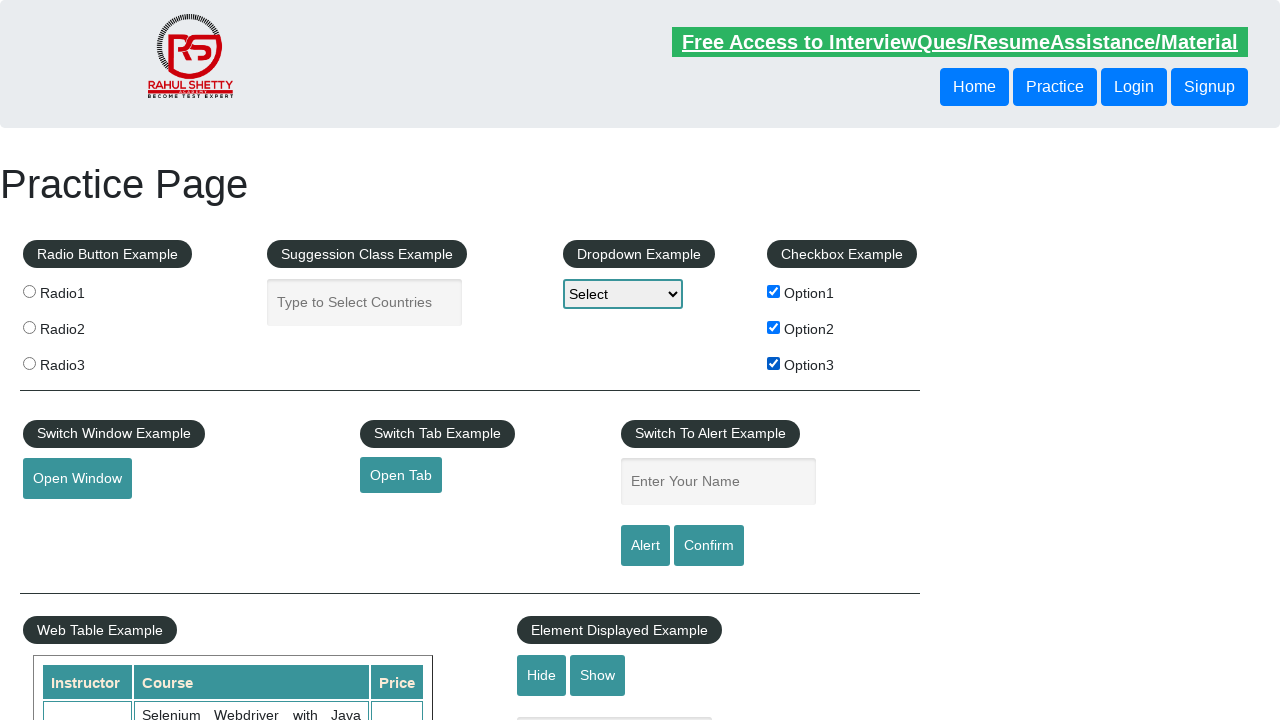

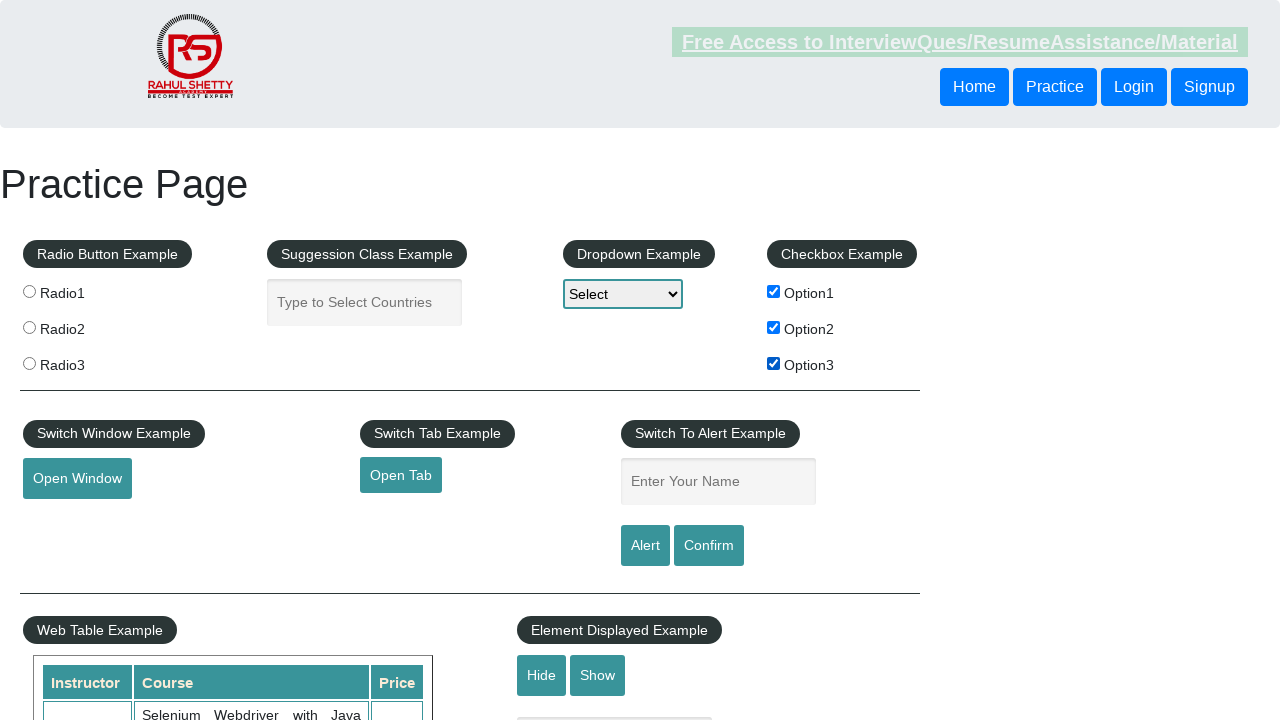